Tests auto-suggest dropdown functionality by typing partial text and selecting a matching option from the suggestions

Starting URL: https://rahulshettyacademy.com/dropdownsPractise/

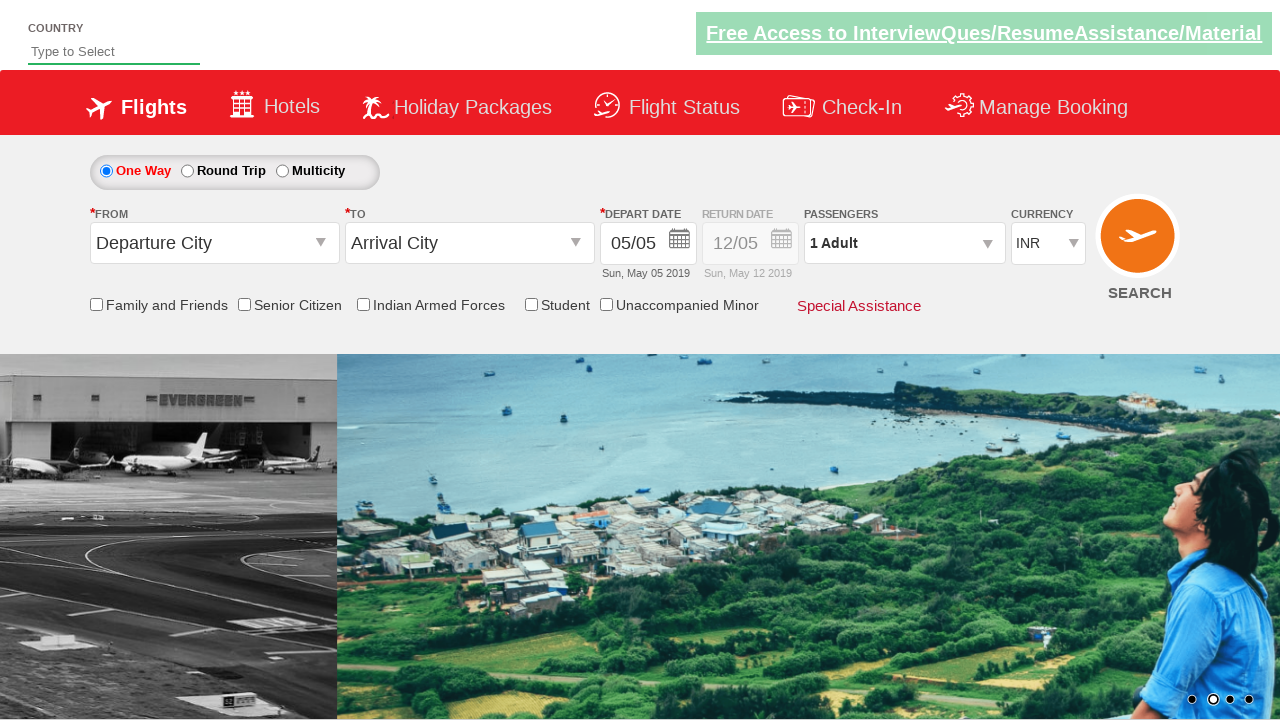

Filled autosuggest field with 'ind' to trigger dropdown on #autosuggest
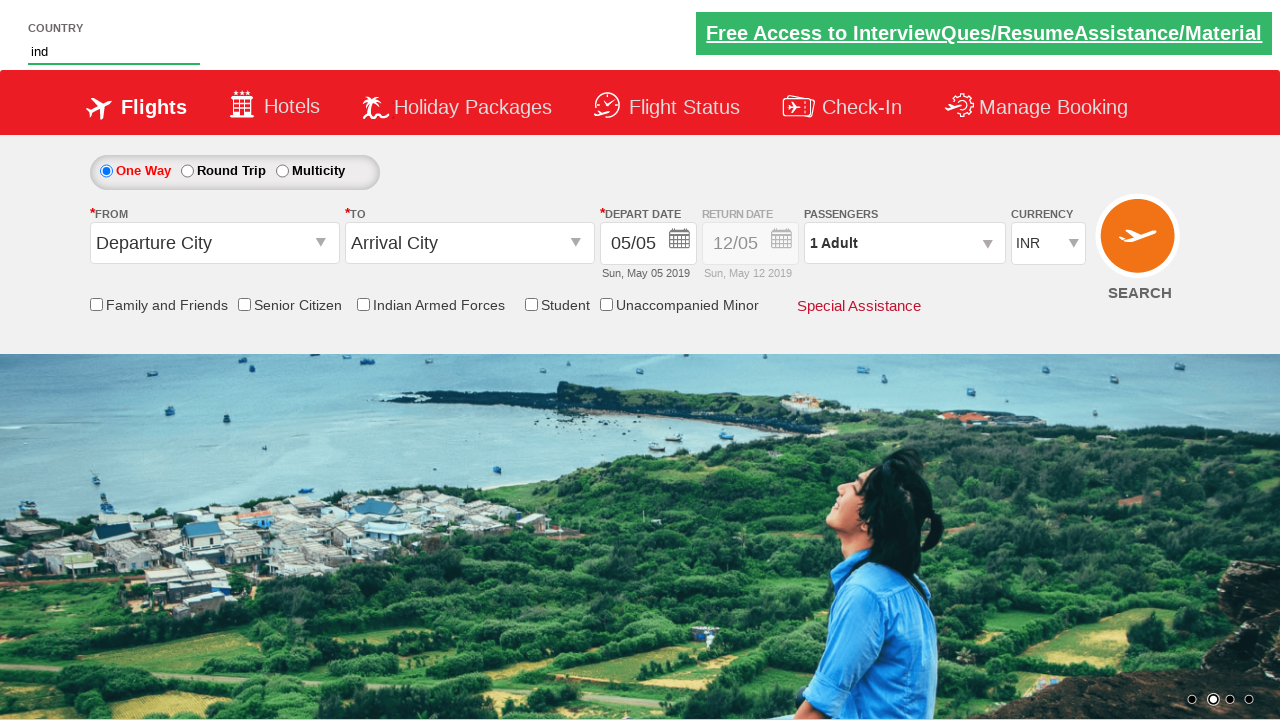

Auto-suggest dropdown options loaded
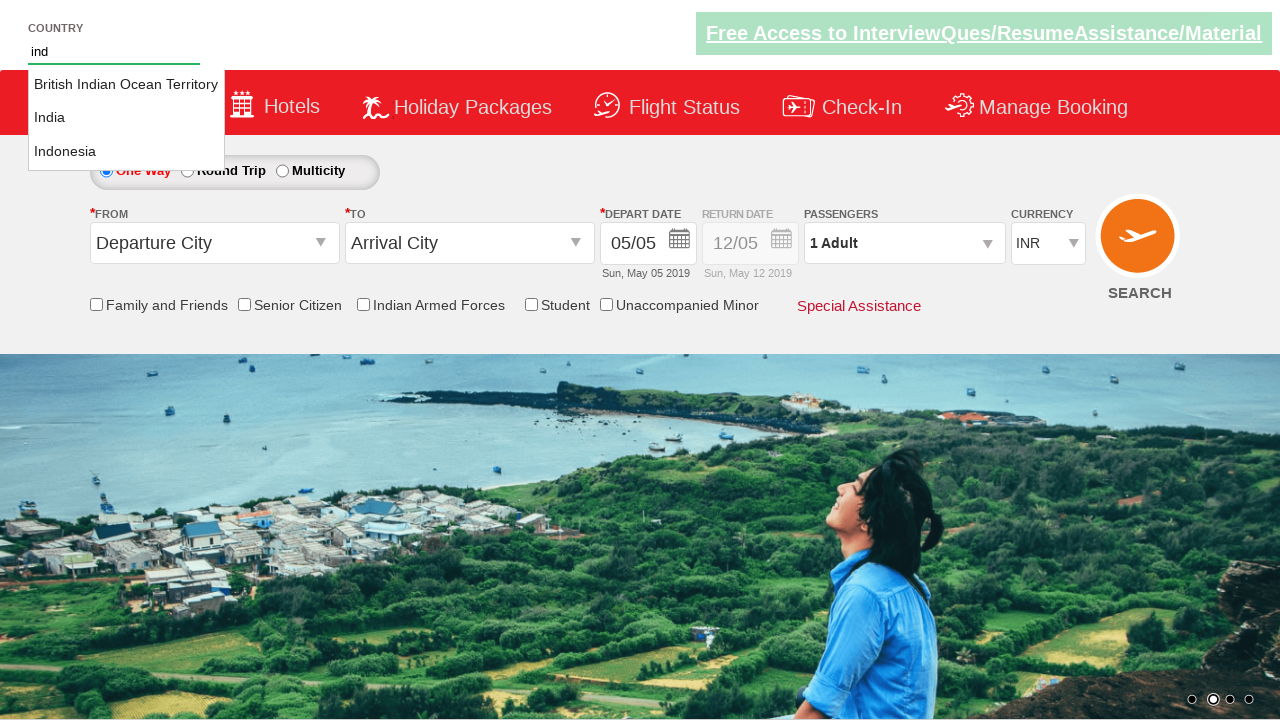

Retrieved all auto-suggest option elements
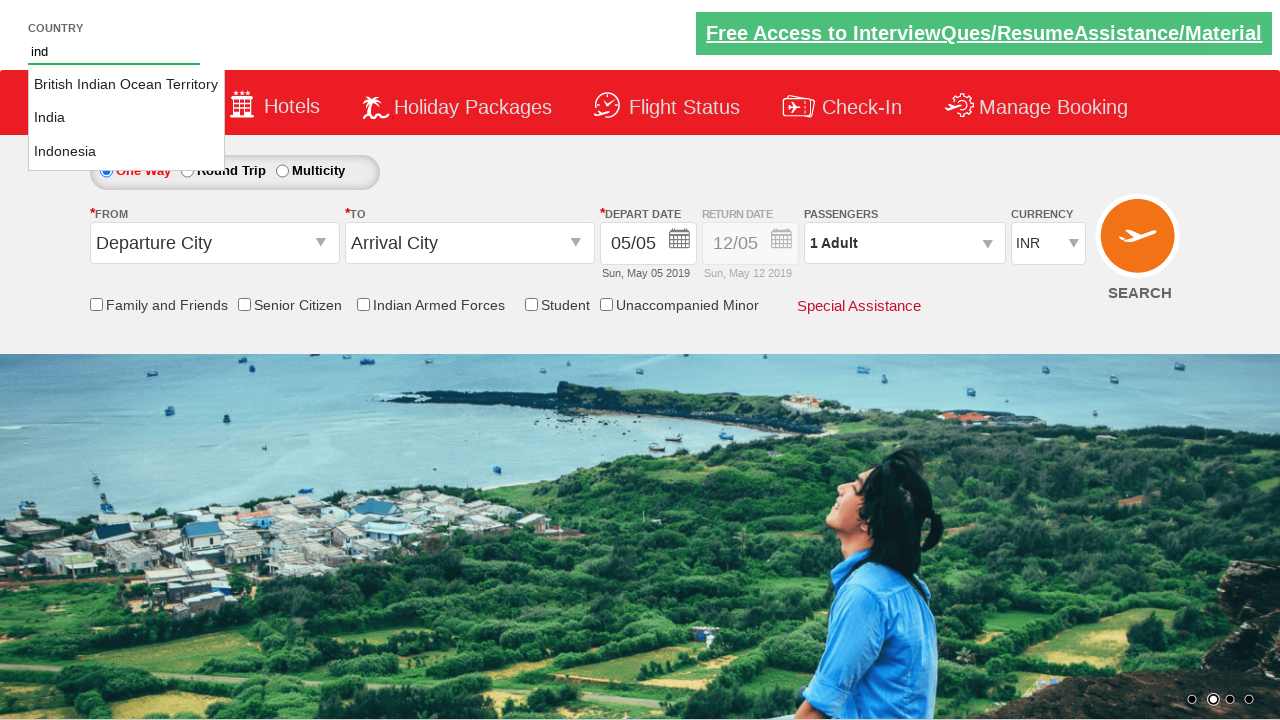

Clicked 'Indonesia' option from auto-suggest dropdown at (126, 152) on li.ui-menu-item a >> nth=2
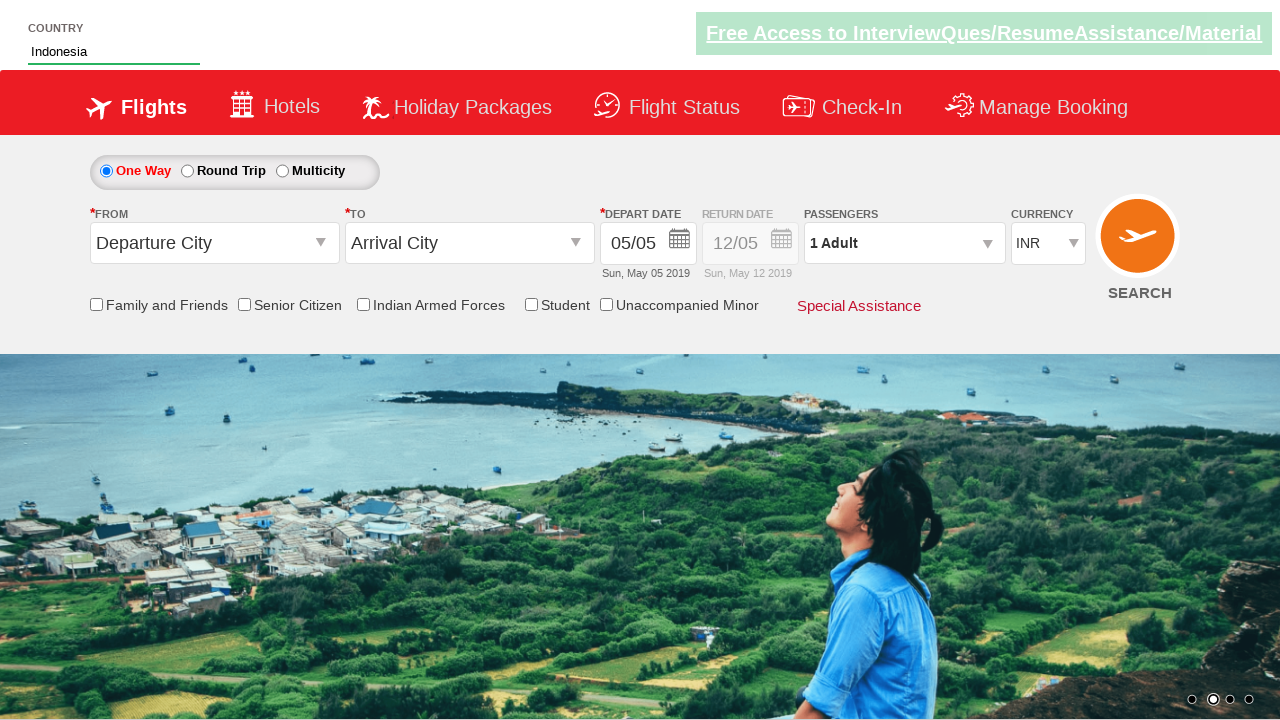

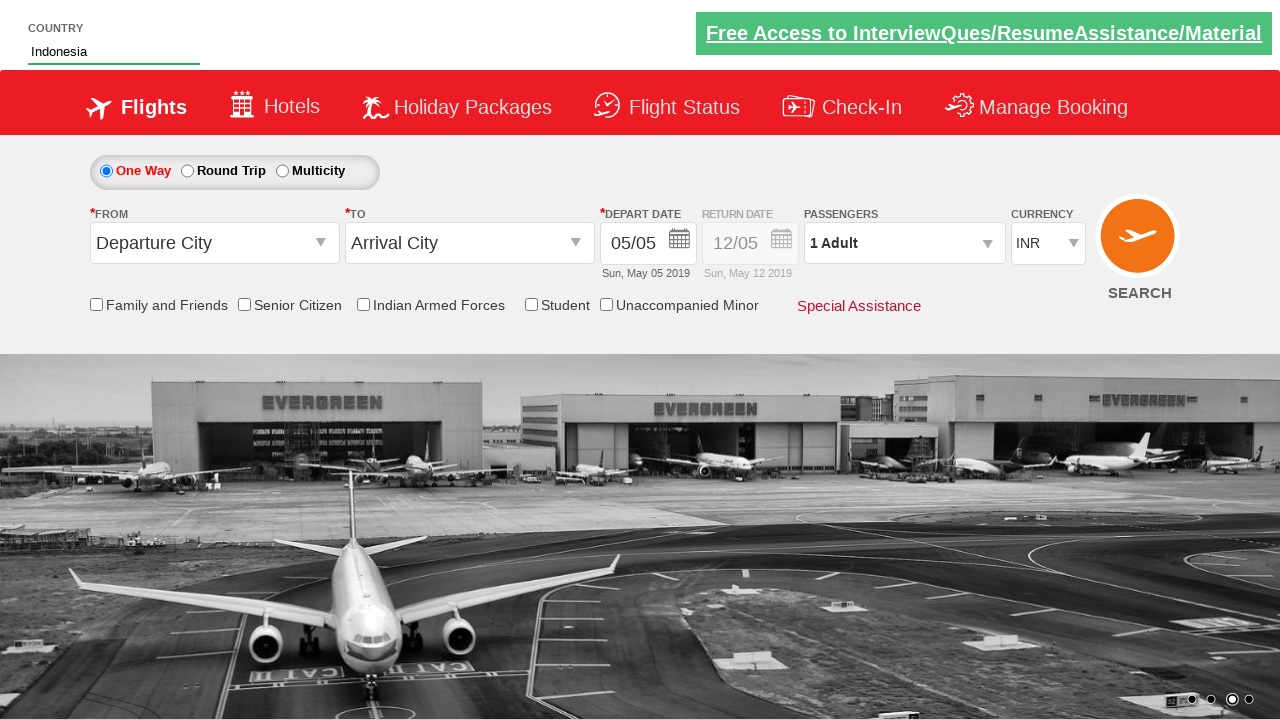